Tests dynamic element visibility by toggling a checkbox element on and off, verifying its visibility state changes

Starting URL: https://v1.training-support.net/selenium/dynamic-controls

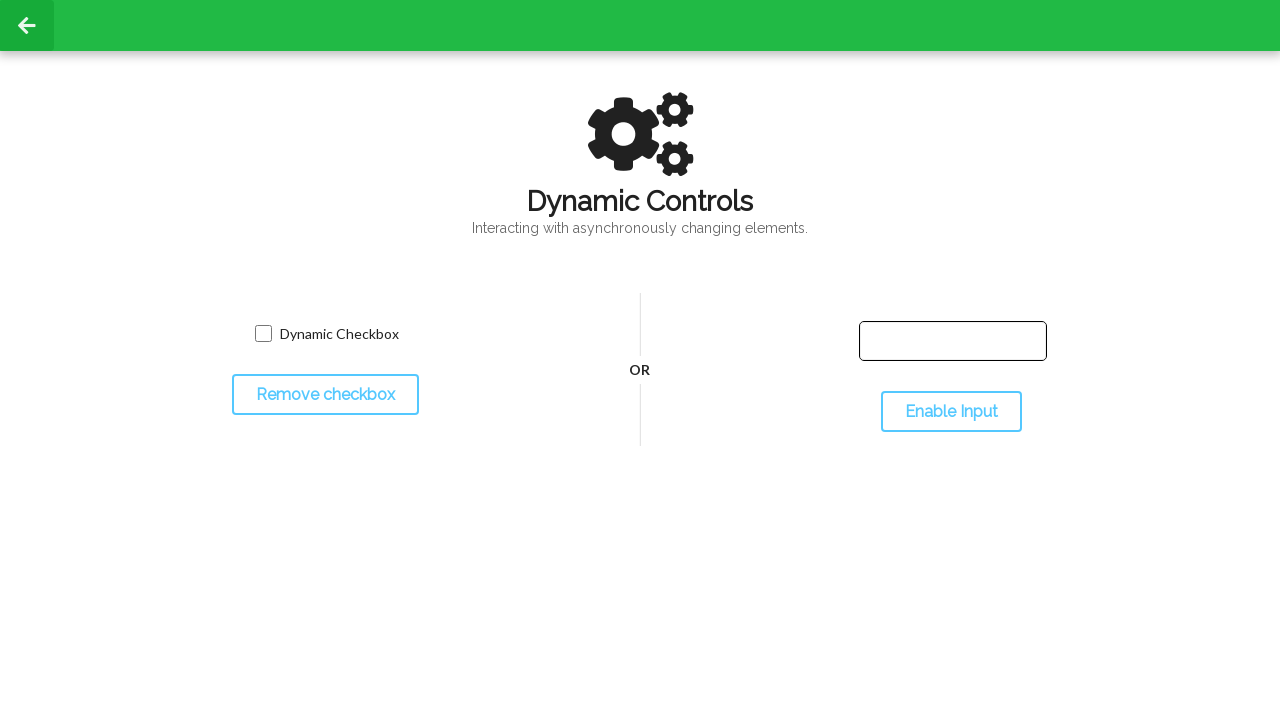

Clicked toggle button to hide the checkbox at (325, 395) on #toggleCheckbox
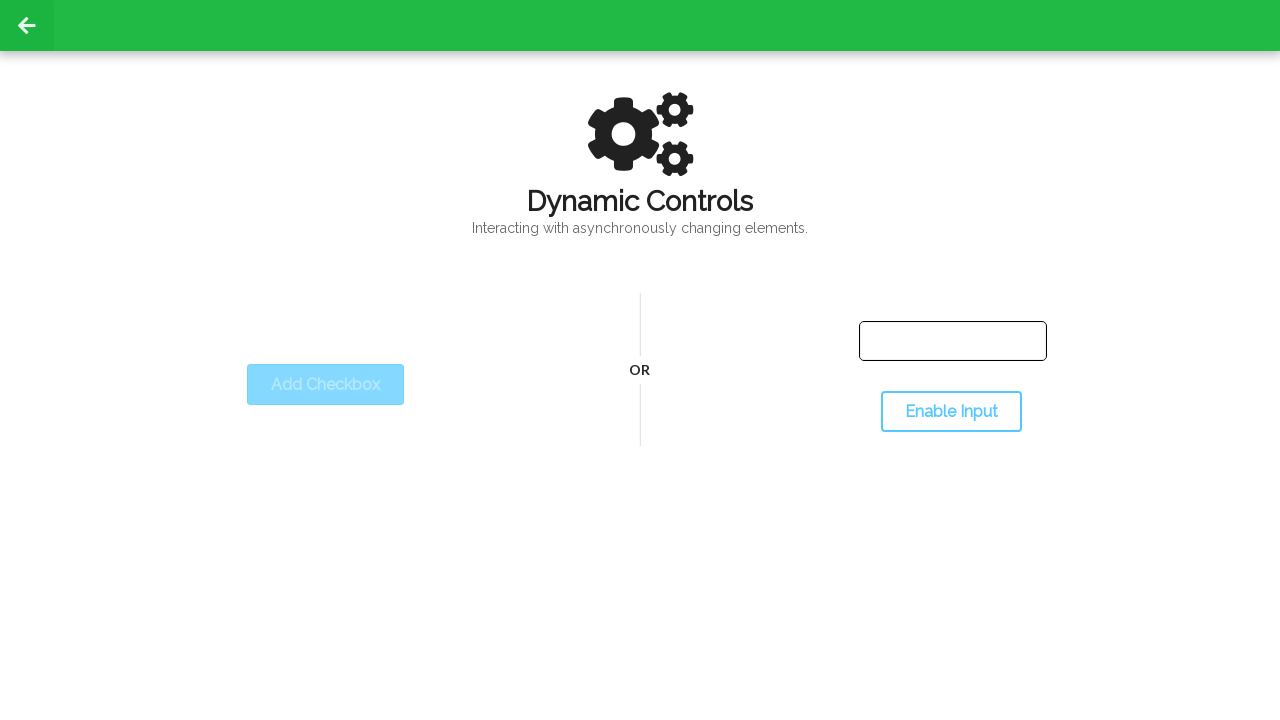

Checkbox element disappeared after toggle
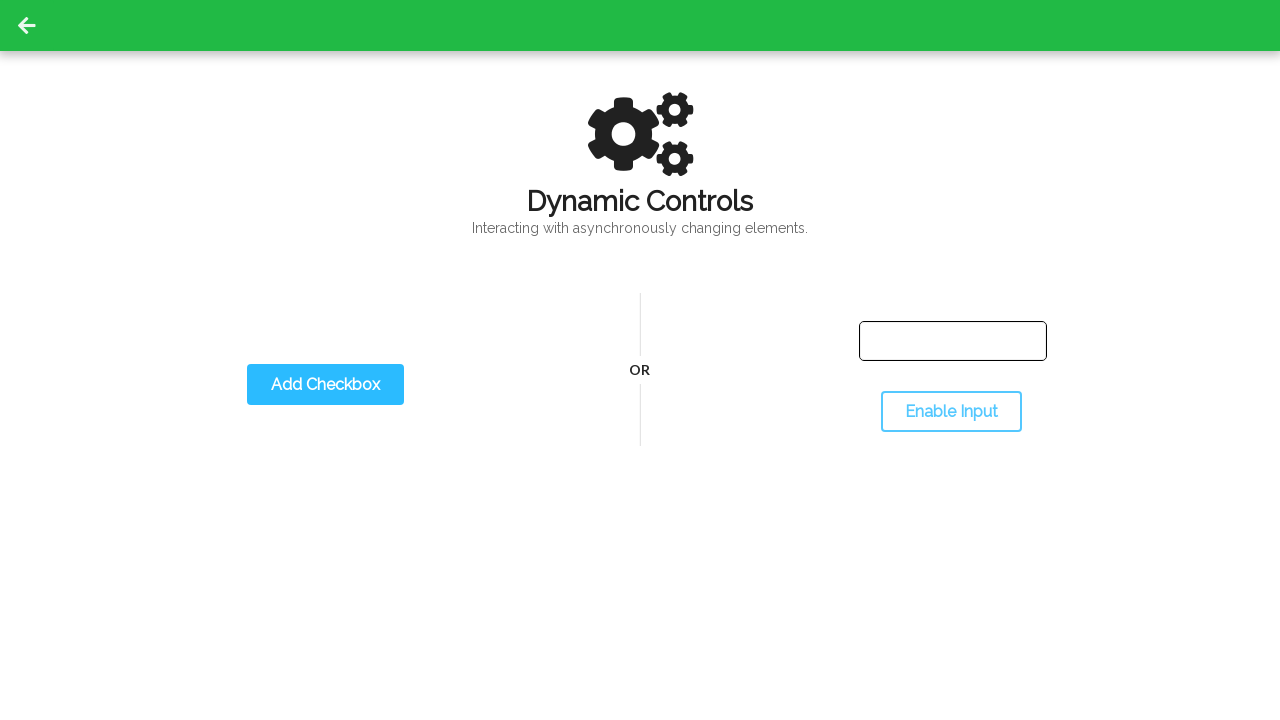

Clicked toggle button again to show the checkbox at (325, 385) on #toggleCheckbox
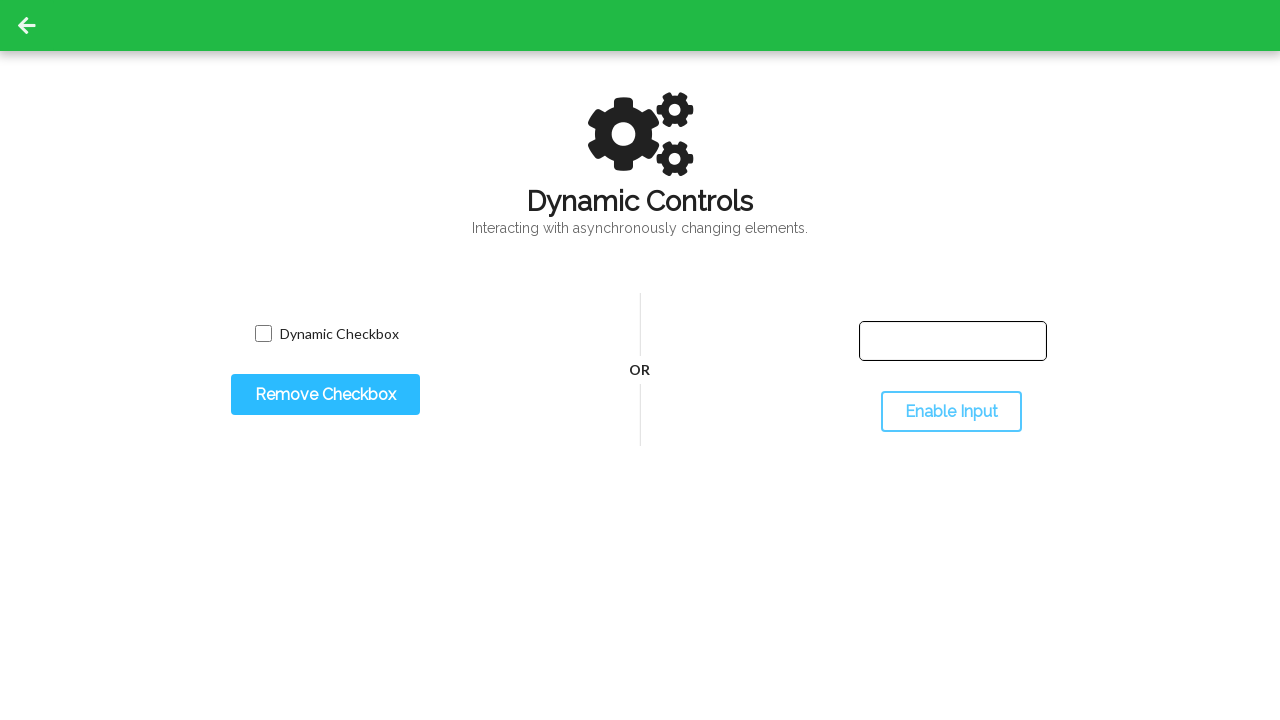

Checkbox element reappeared after second toggle
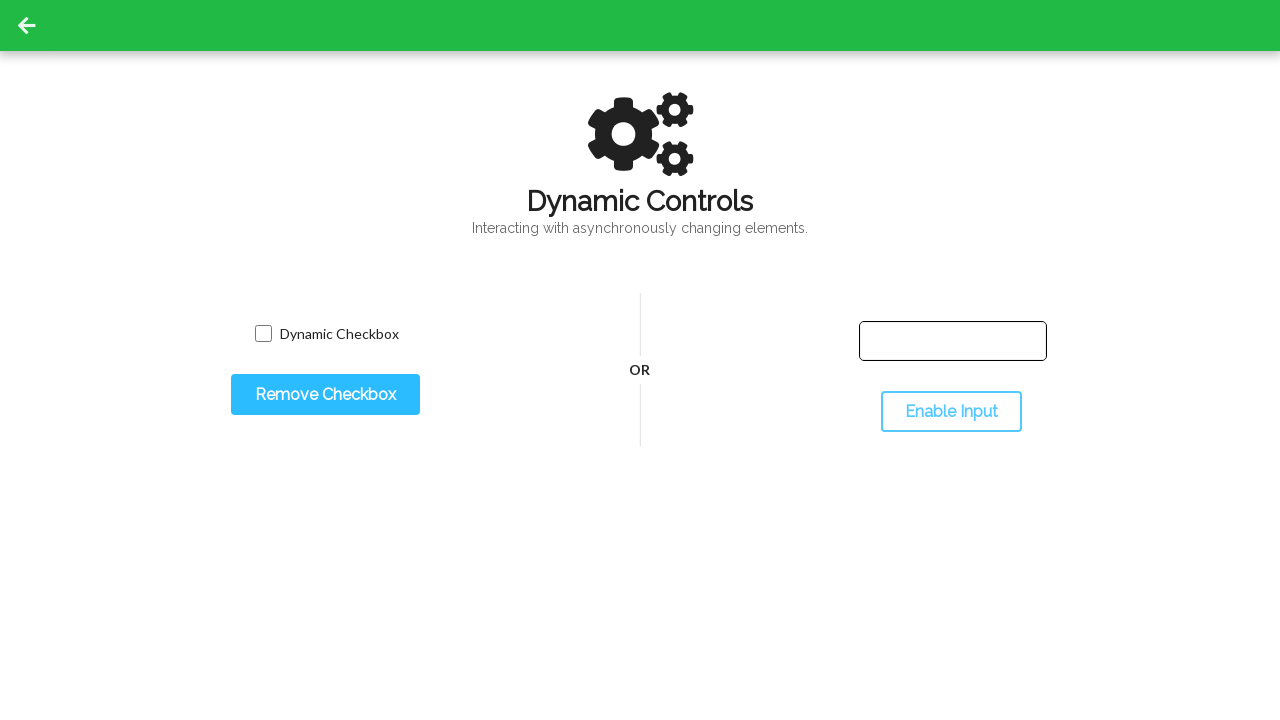

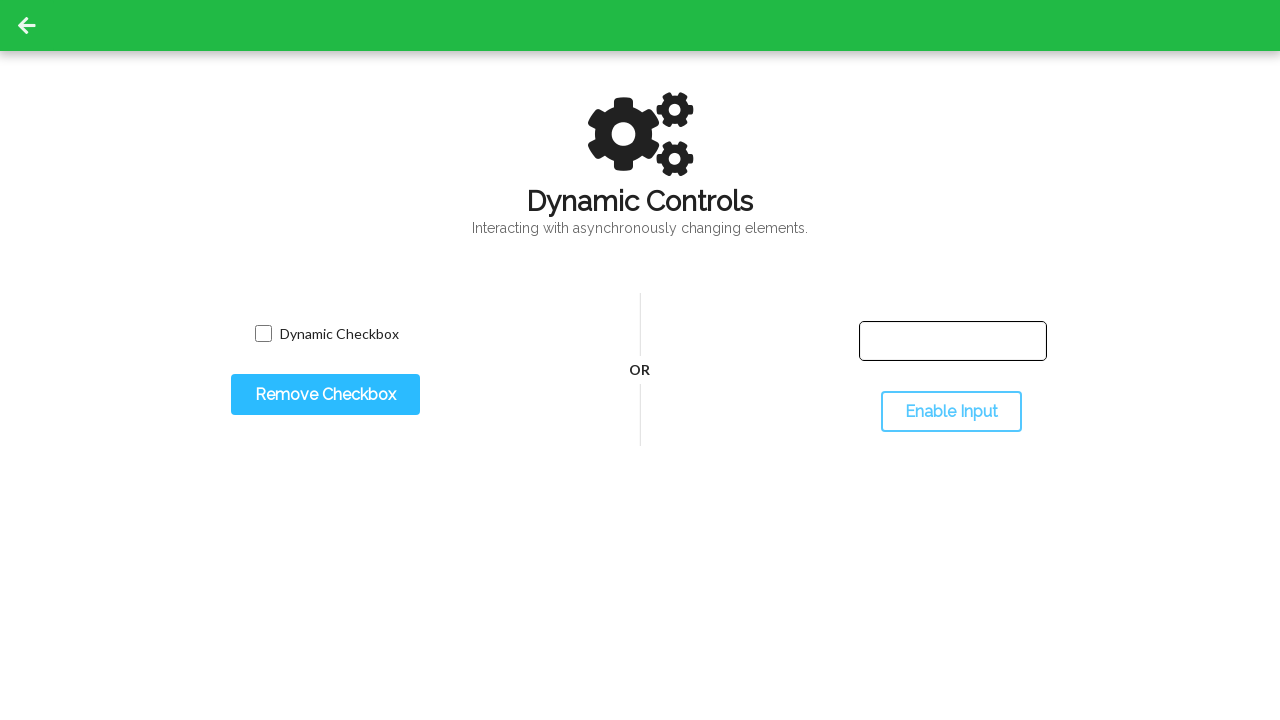